Verifies that the email tab is displayed on the authentication page

Starting URL: https://b2c.passport.rt.ru/

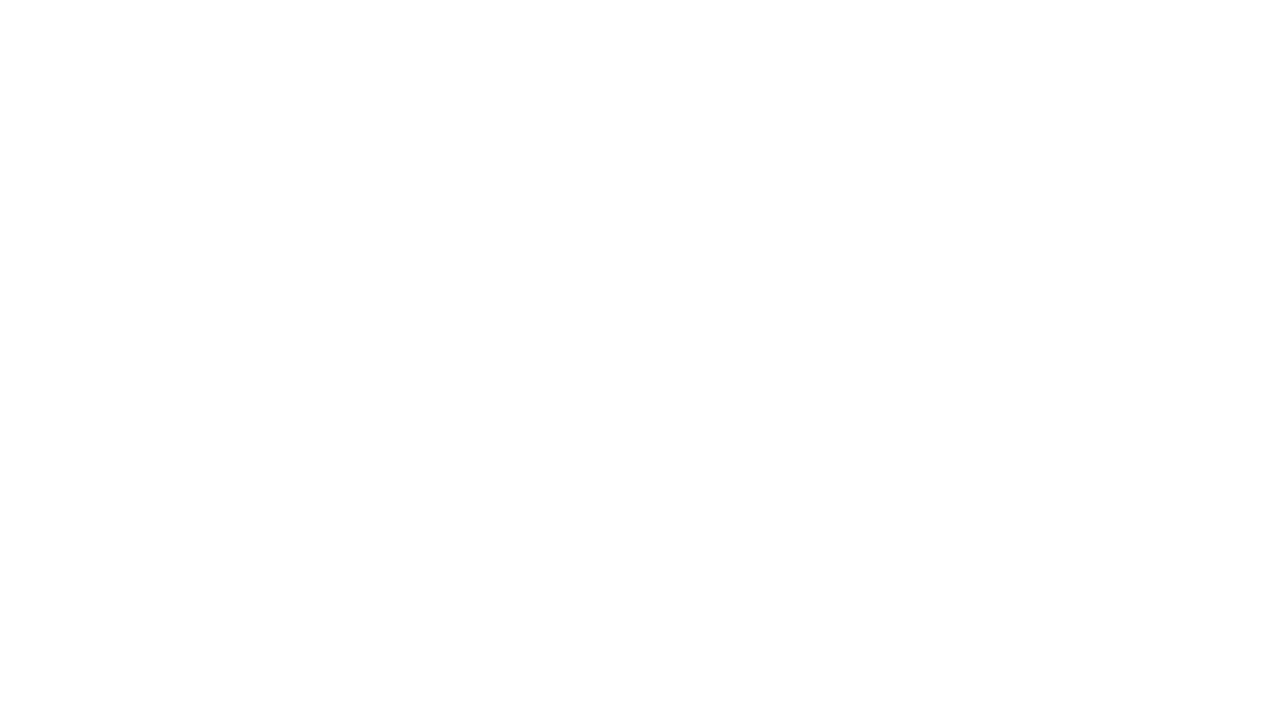

Located mail tab element
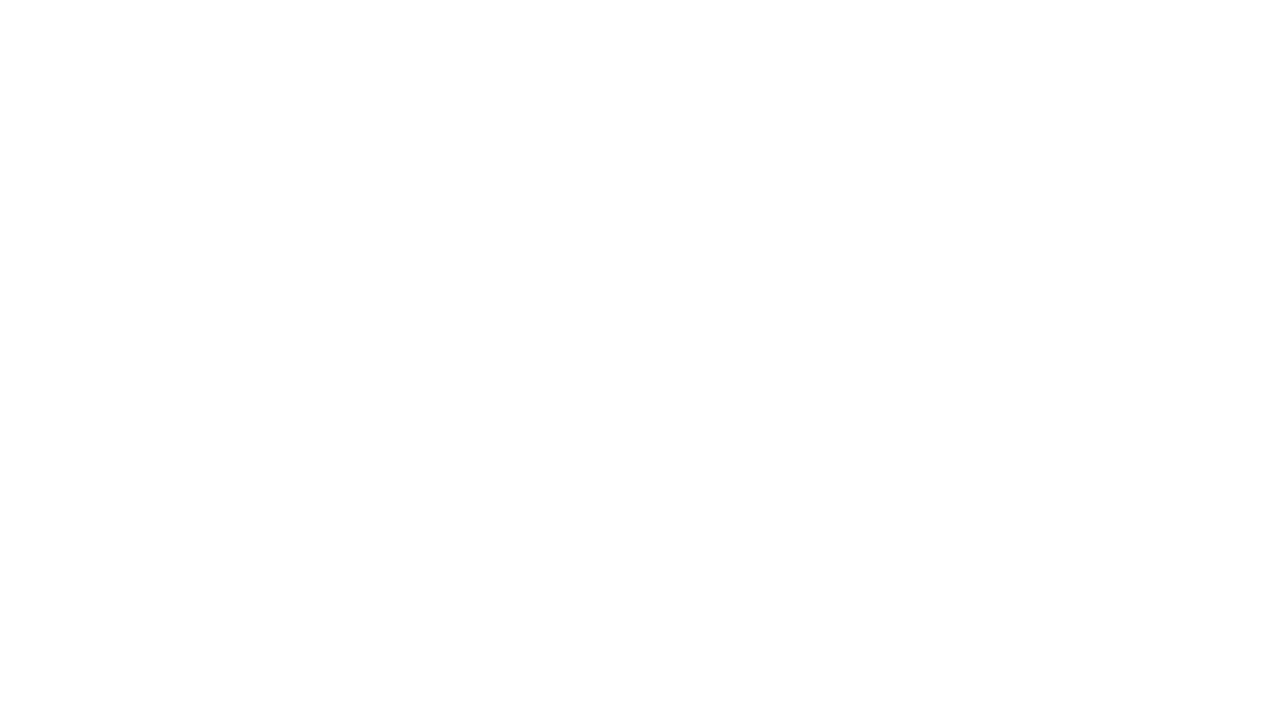

Mail tab selector became available
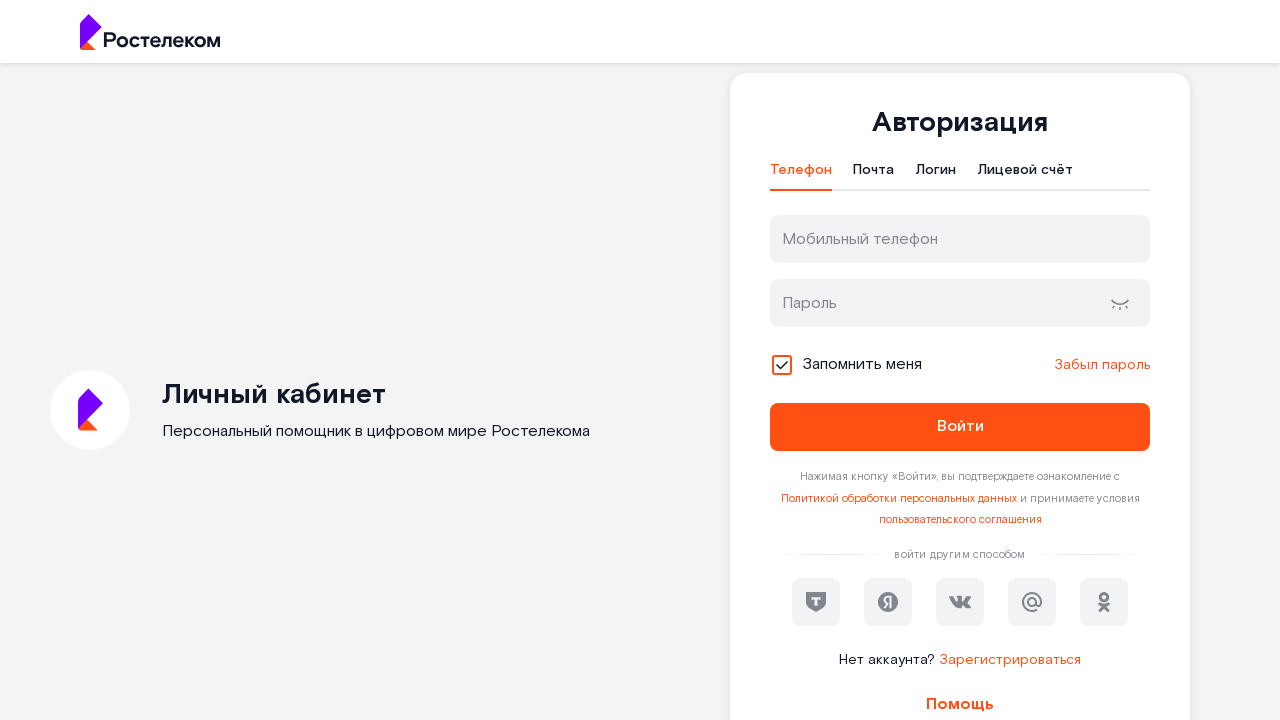

Verified that mail tab is displayed on the authentication page
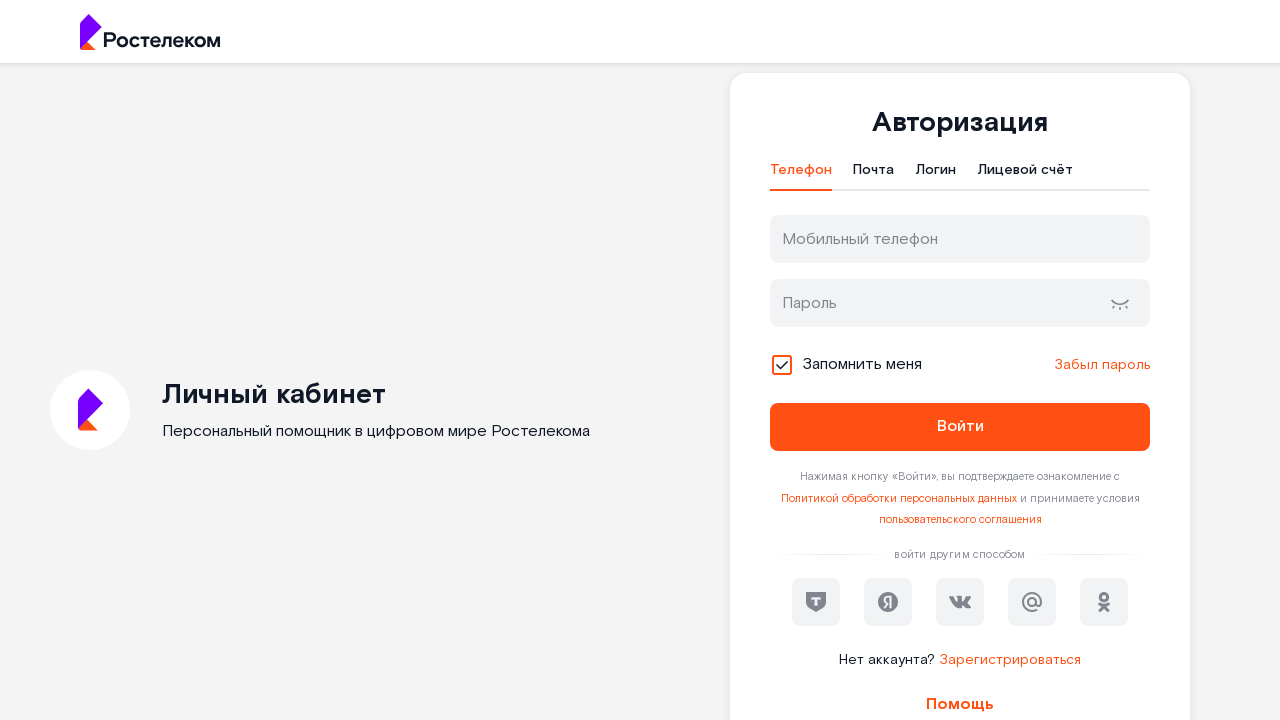

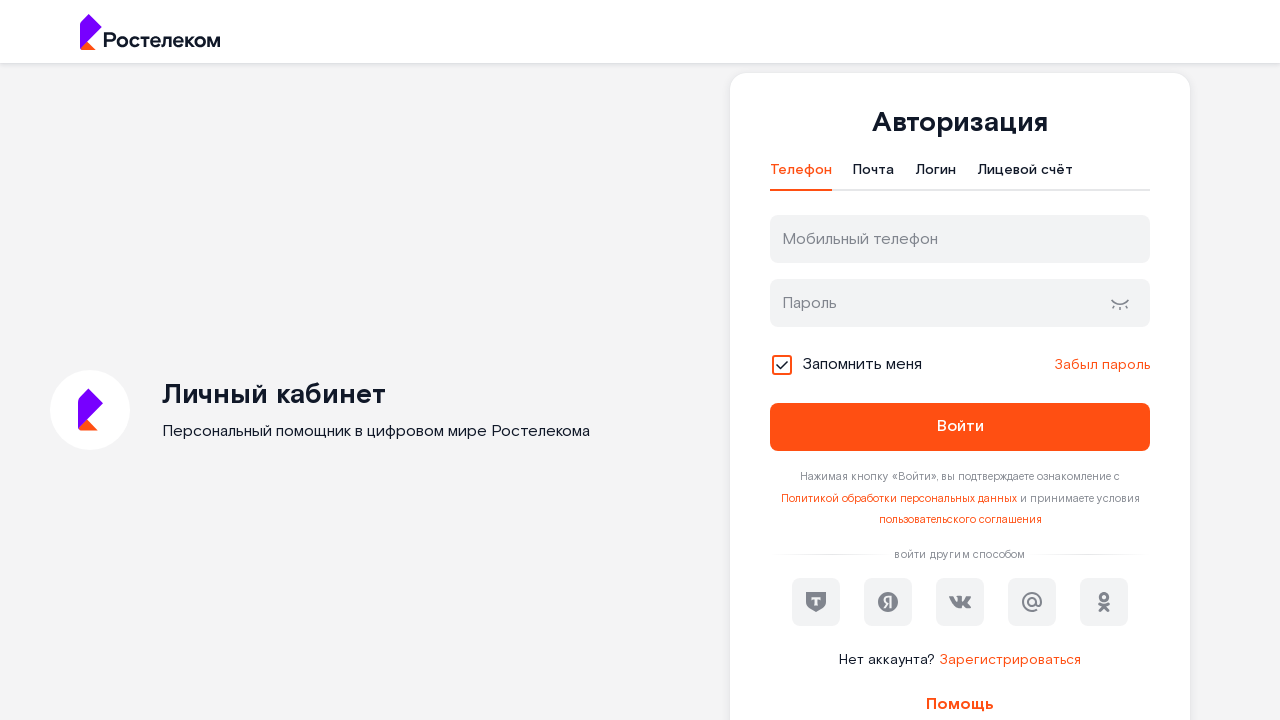